Navigates to the DemoBlaze store website and verifies the page title is correct

Starting URL: https://www.demoblaze.com/

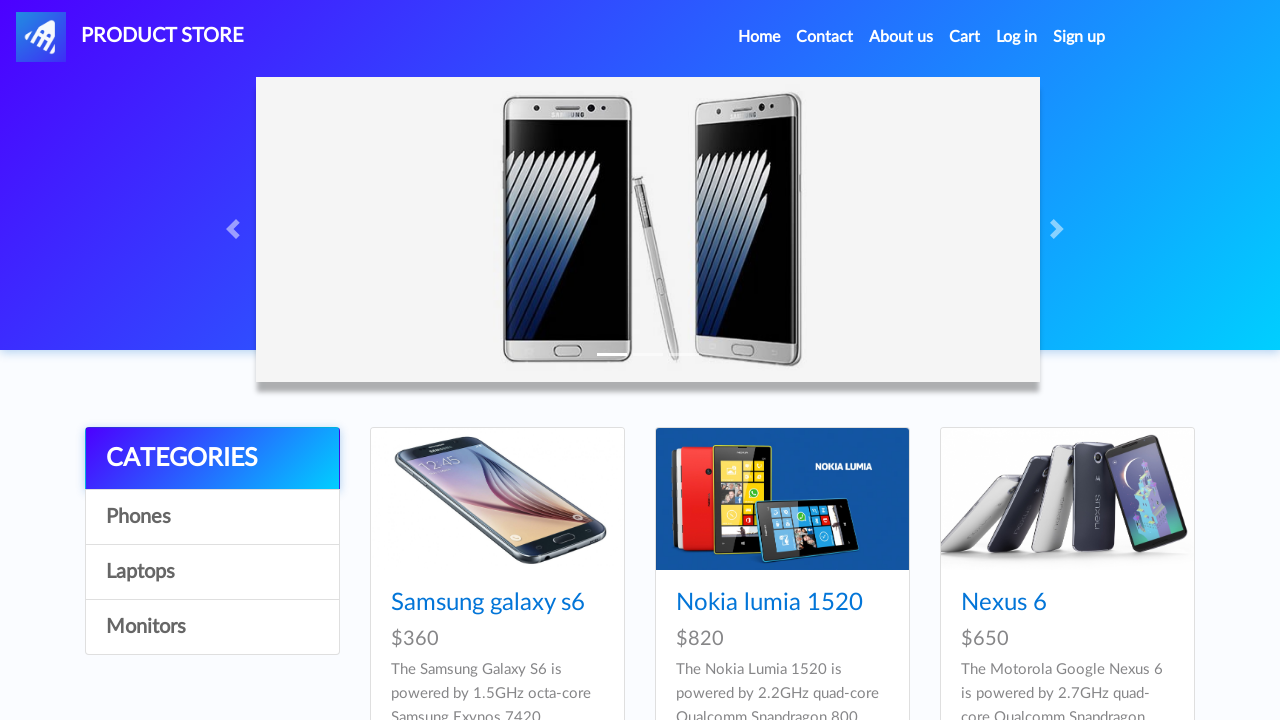

Waited for page to reach domcontentloaded state
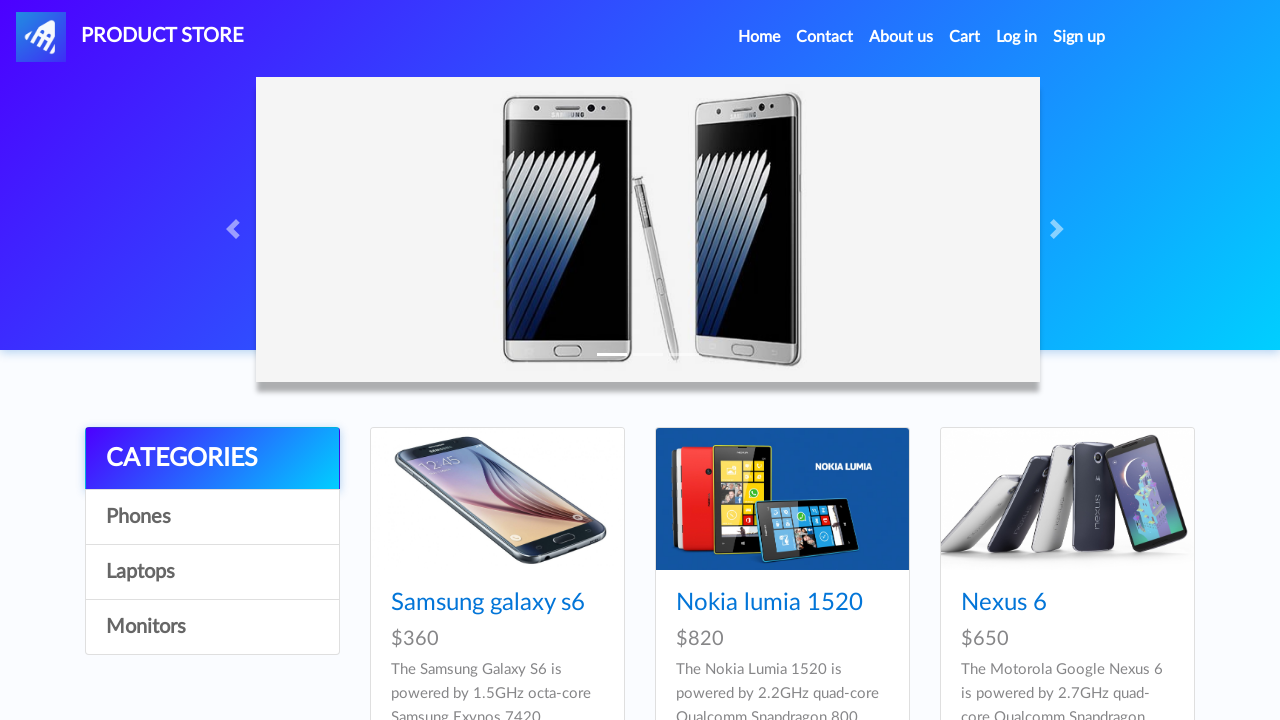

Verified page title is 'STORE'
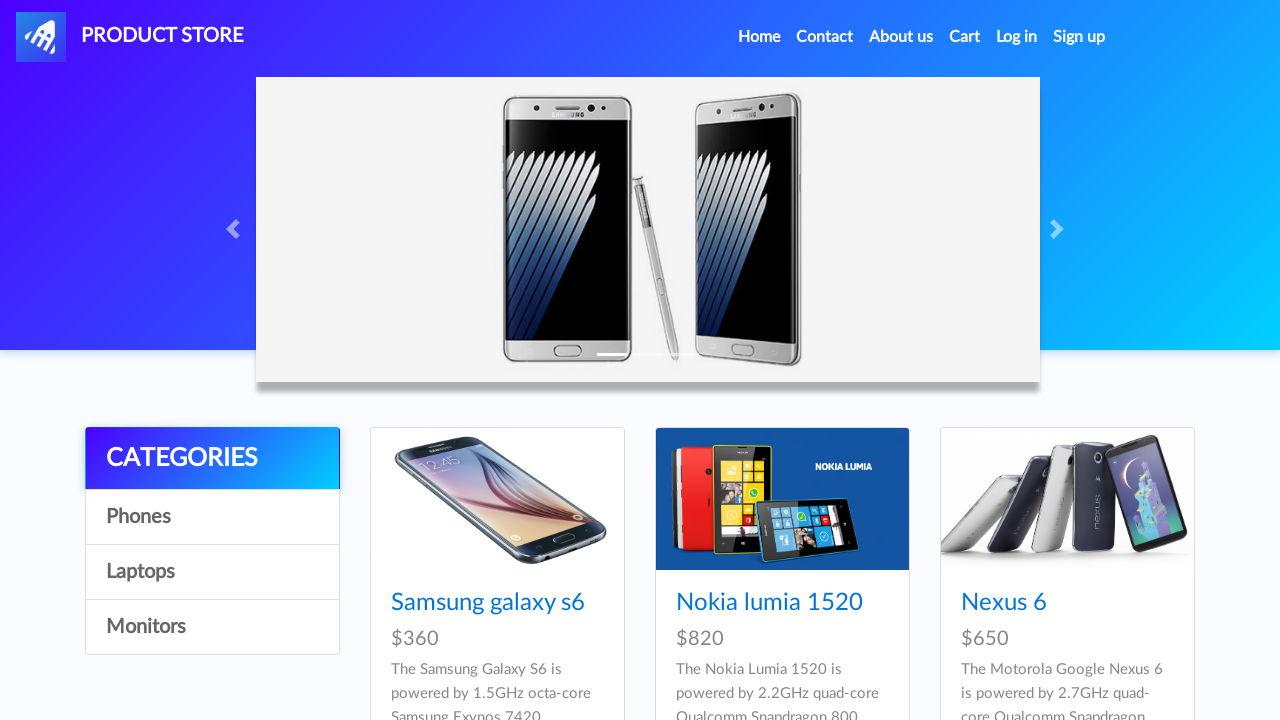

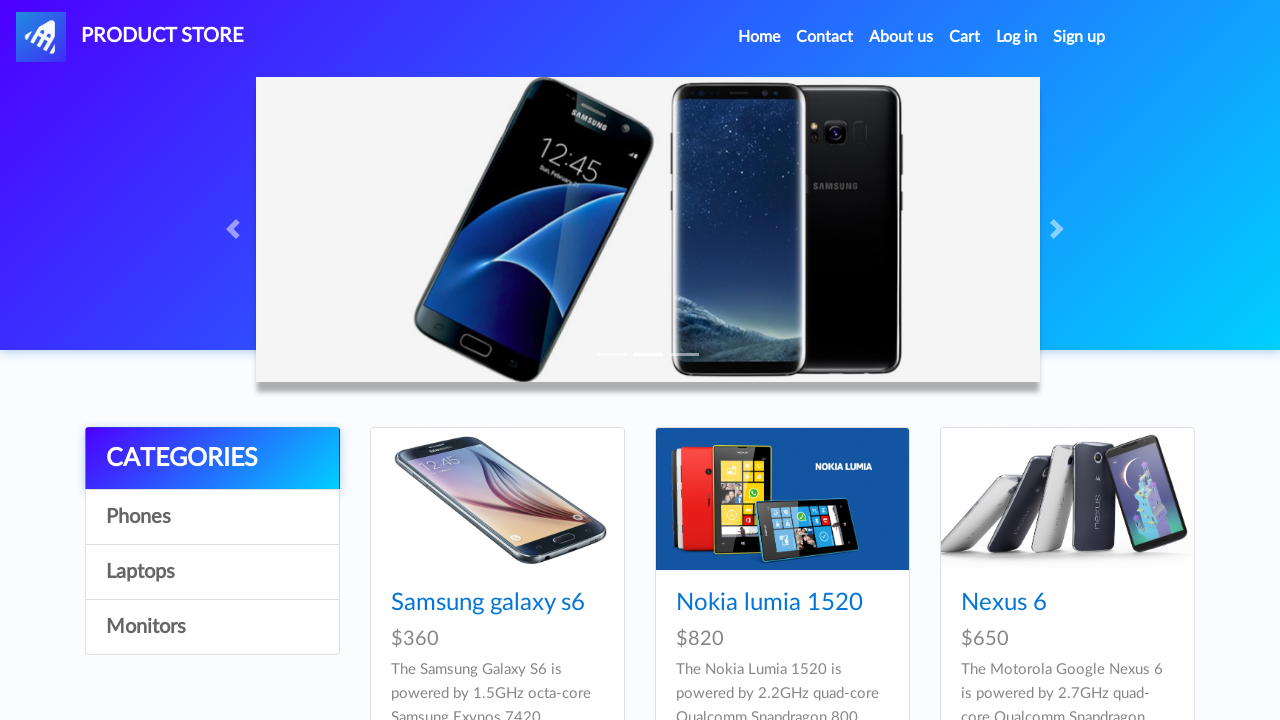